Tests context menu by right-clicking on a designated area

Starting URL: https://the-internet.herokuapp.com/

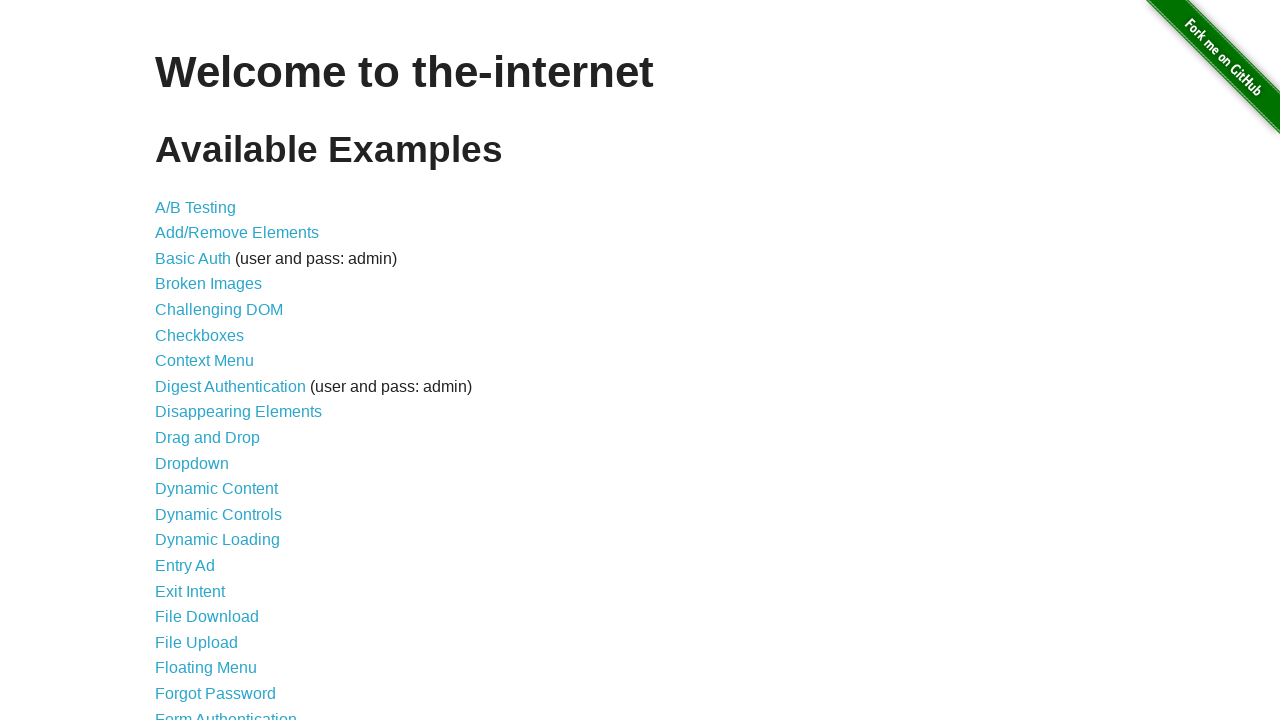

Clicked on Context Menu link at (204, 361) on a[href='/context_menu']
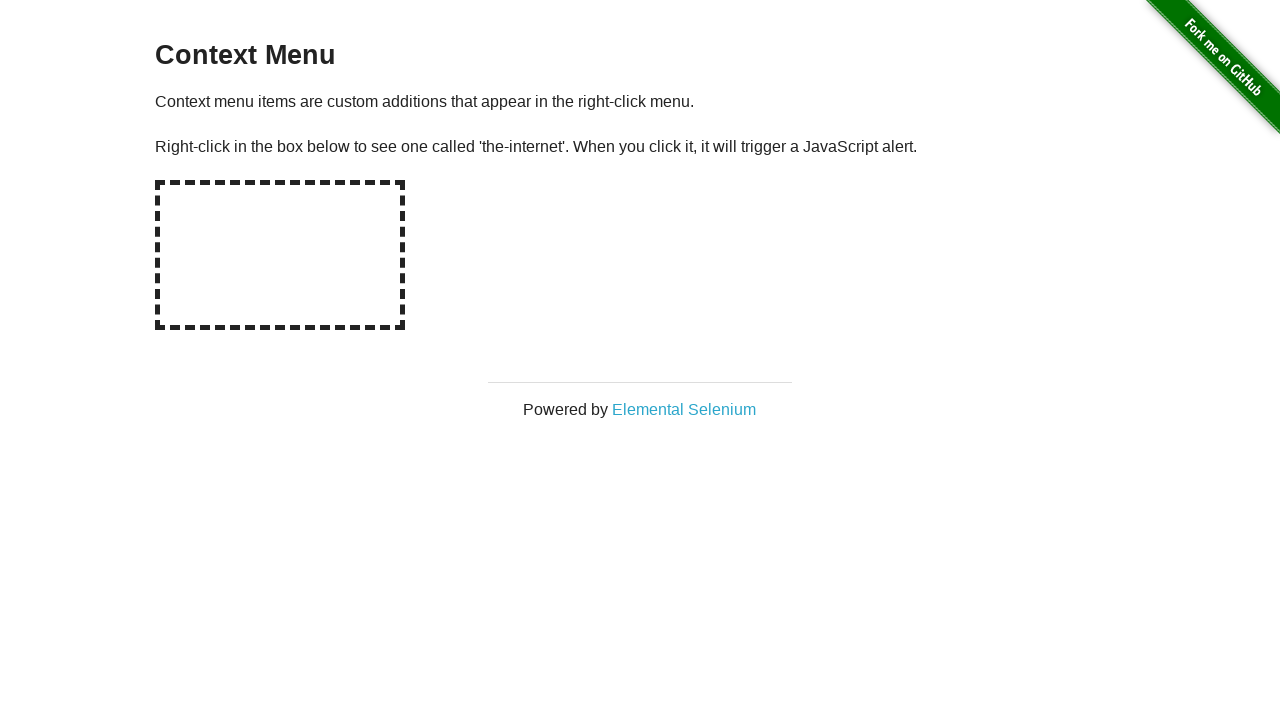

Right-clicked on the hot-spot box to open context menu at (280, 255) on #hot-spot
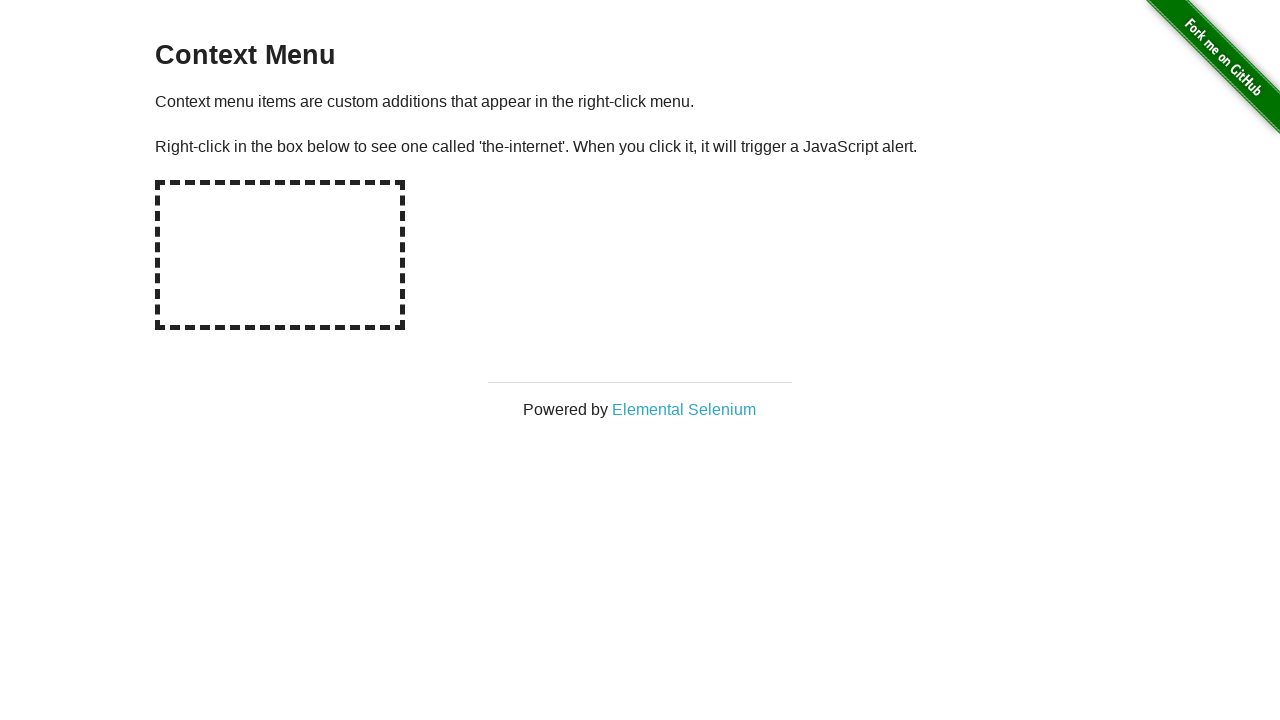

Set up dialog handler to accept alerts
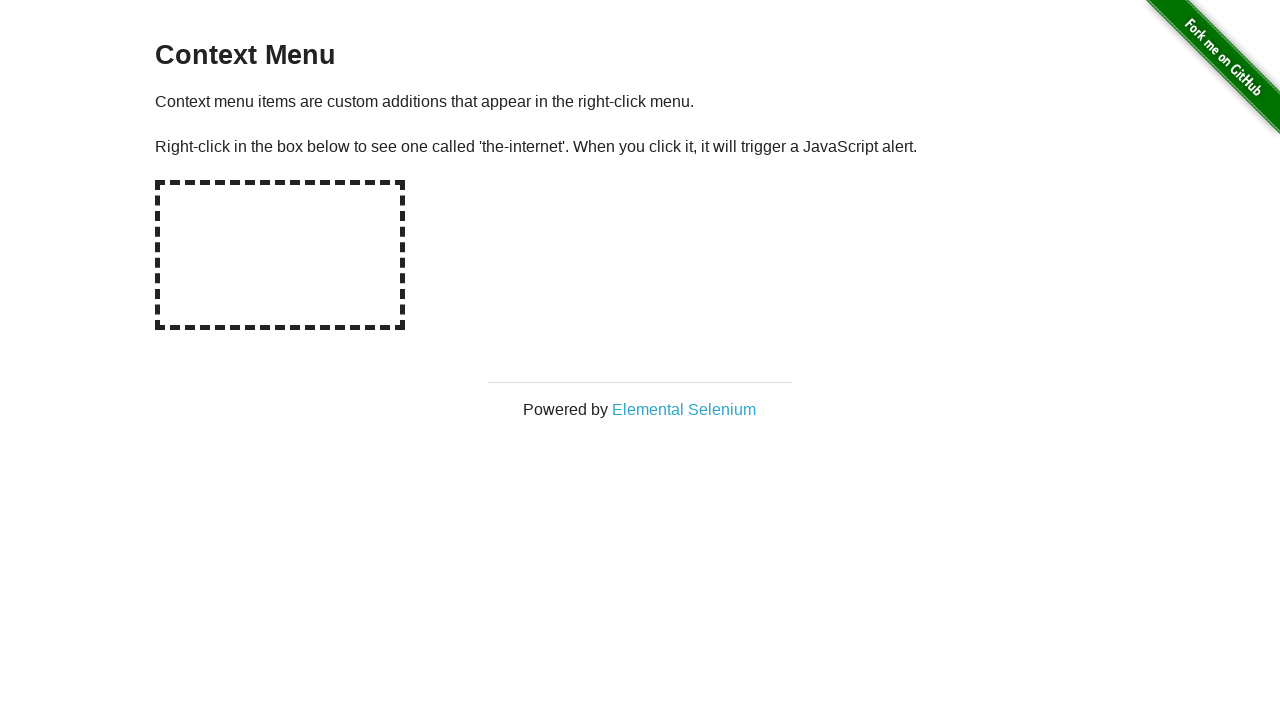

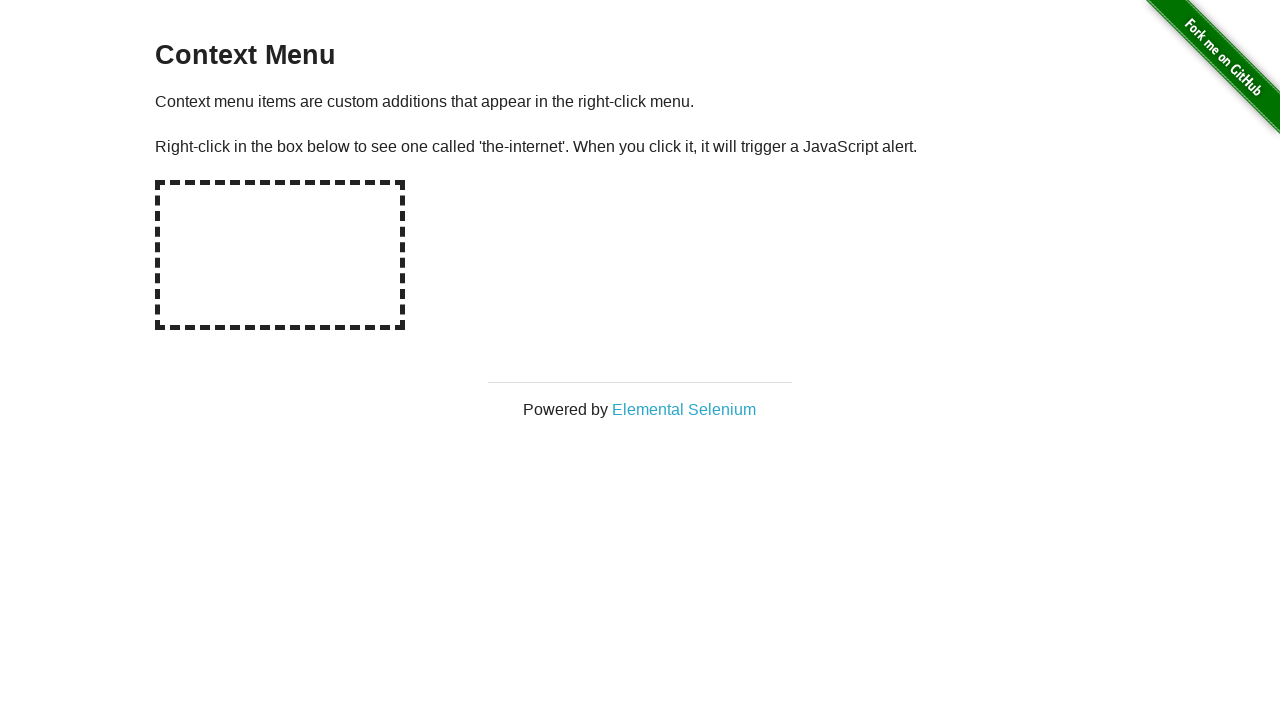